Tests Honda Vietnam cost estimation page by selecting a car model from a dropdown menu.

Starting URL: https://www.honda.com.vn/o-to/du-toan-chi-phi

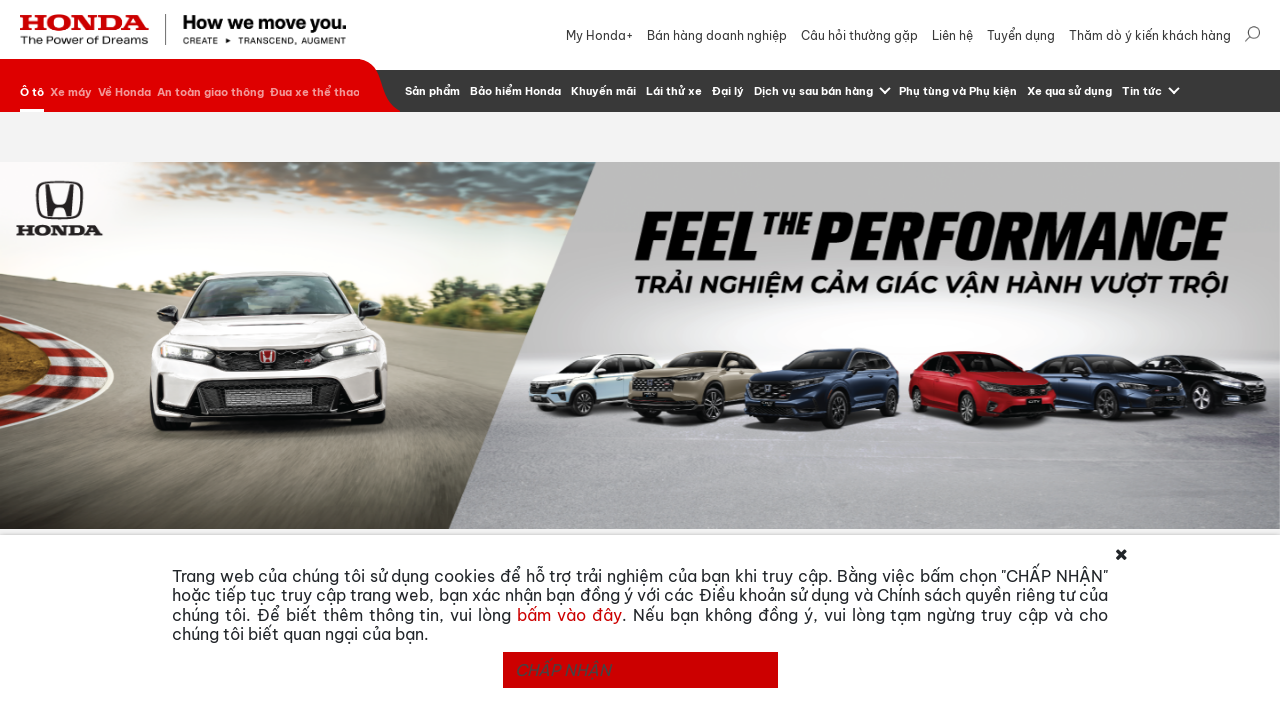

Scrolled to bottom of Honda Vietnam cost estimation page
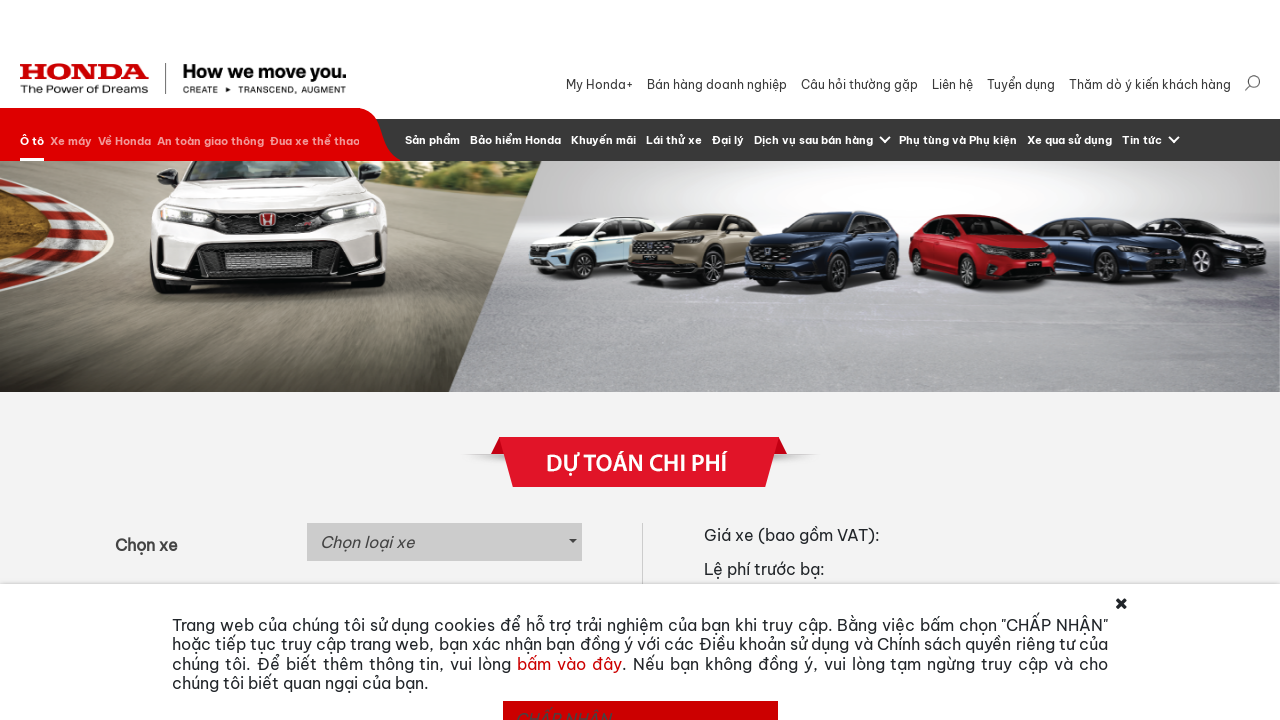

Clicked dropdown toggle button to open car model selection at (444, 248) on button.dropdown-toggle
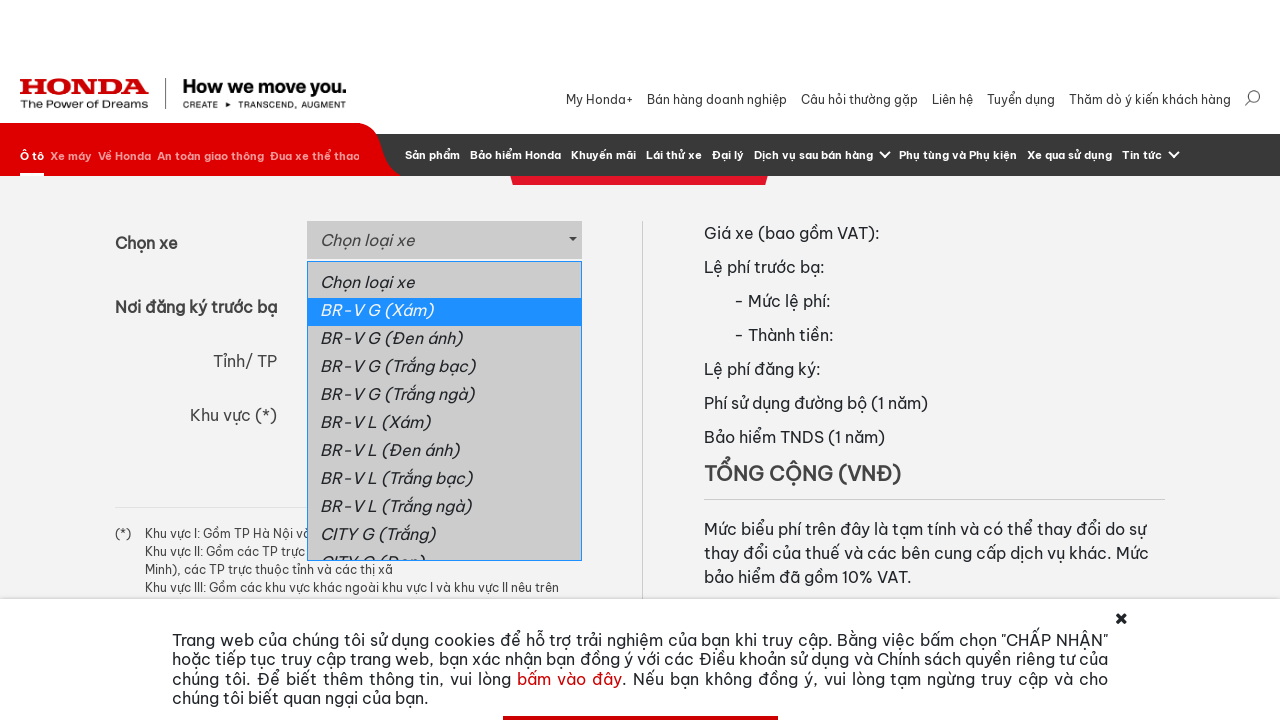

Dropdown menu items loaded and became visible
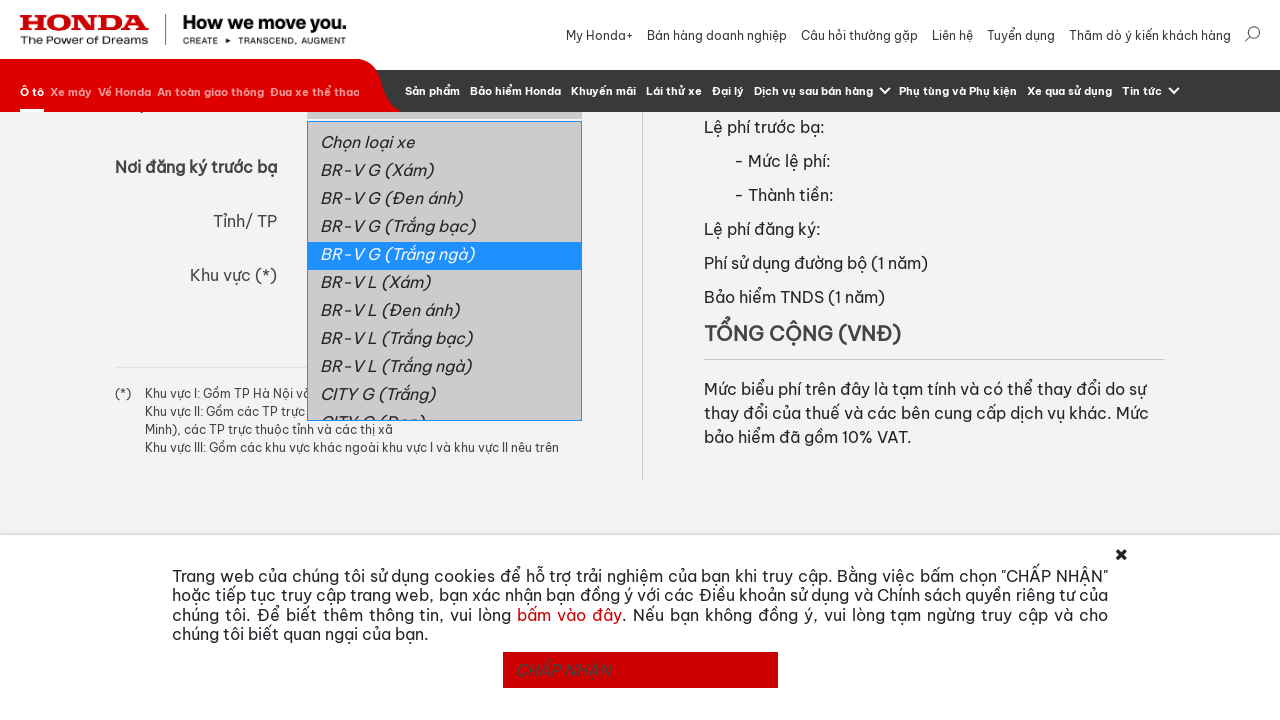

Selected CR-V G (Trắng ngà) car model from dropdown at (444, 271) on xpath=//a[@class='dropdown-item'][contains(text(),'CR-V G (Trắng ngà)')]
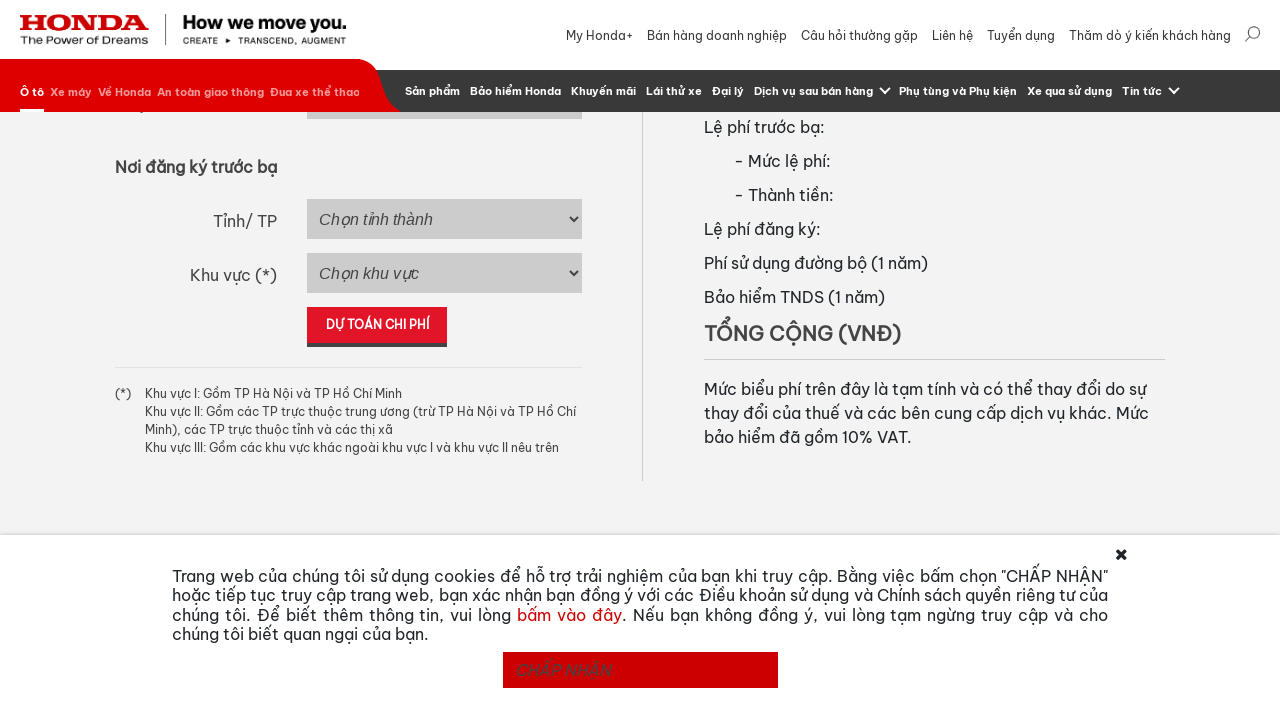

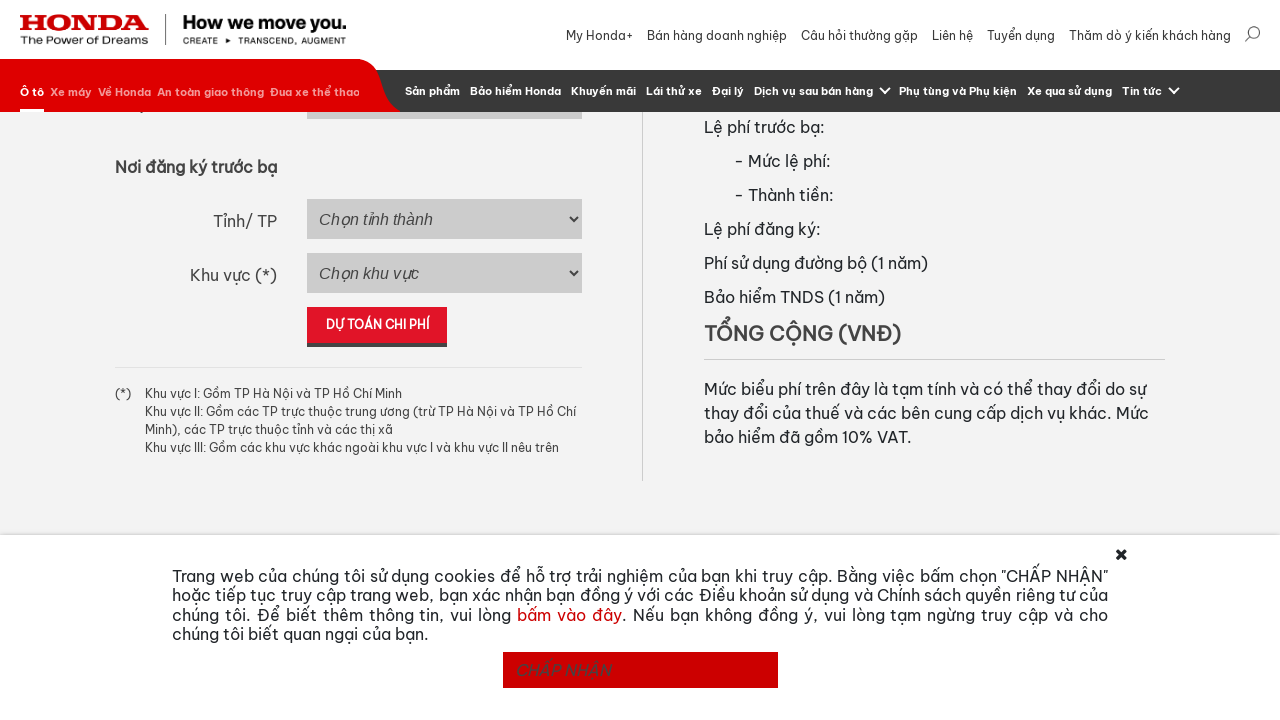